Tests that all plot controls including zoom, pan, select, zoom in, zoom out, and reset are interactive by clicking each one.

Starting URL: https://badj.github.io/NZGovDebtTrends2002-2025/

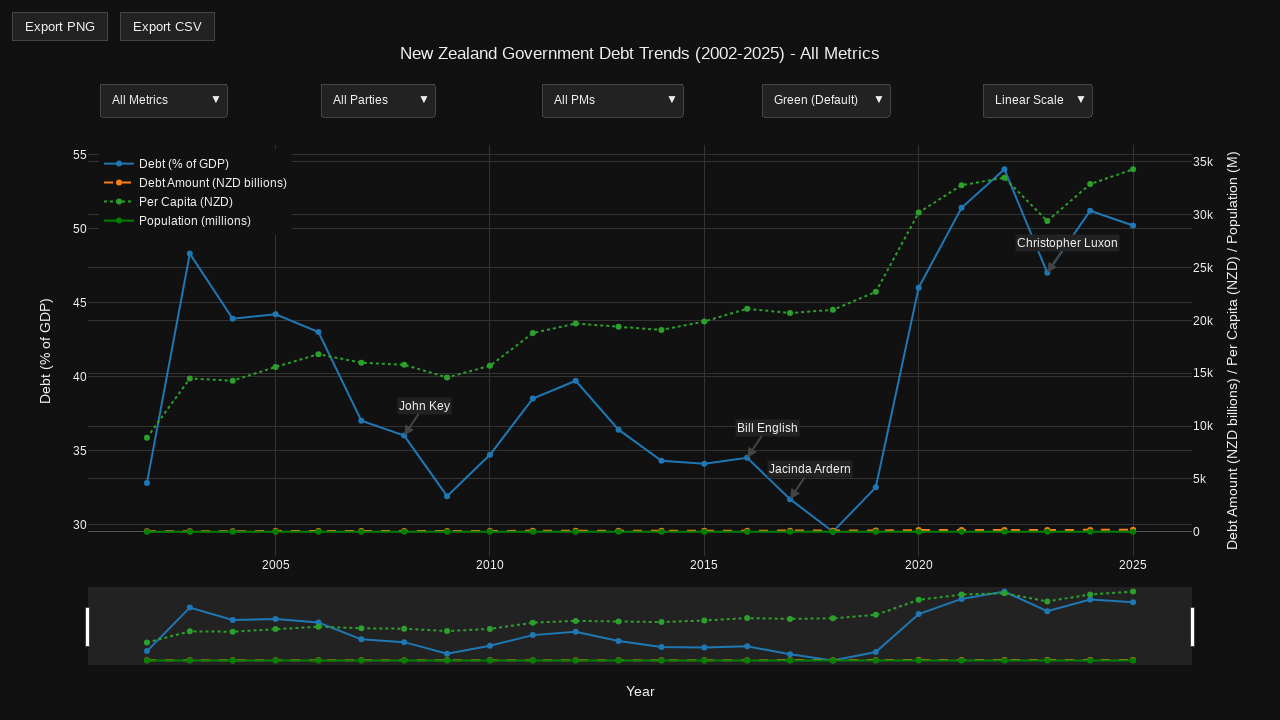

Plot container loaded and became visible
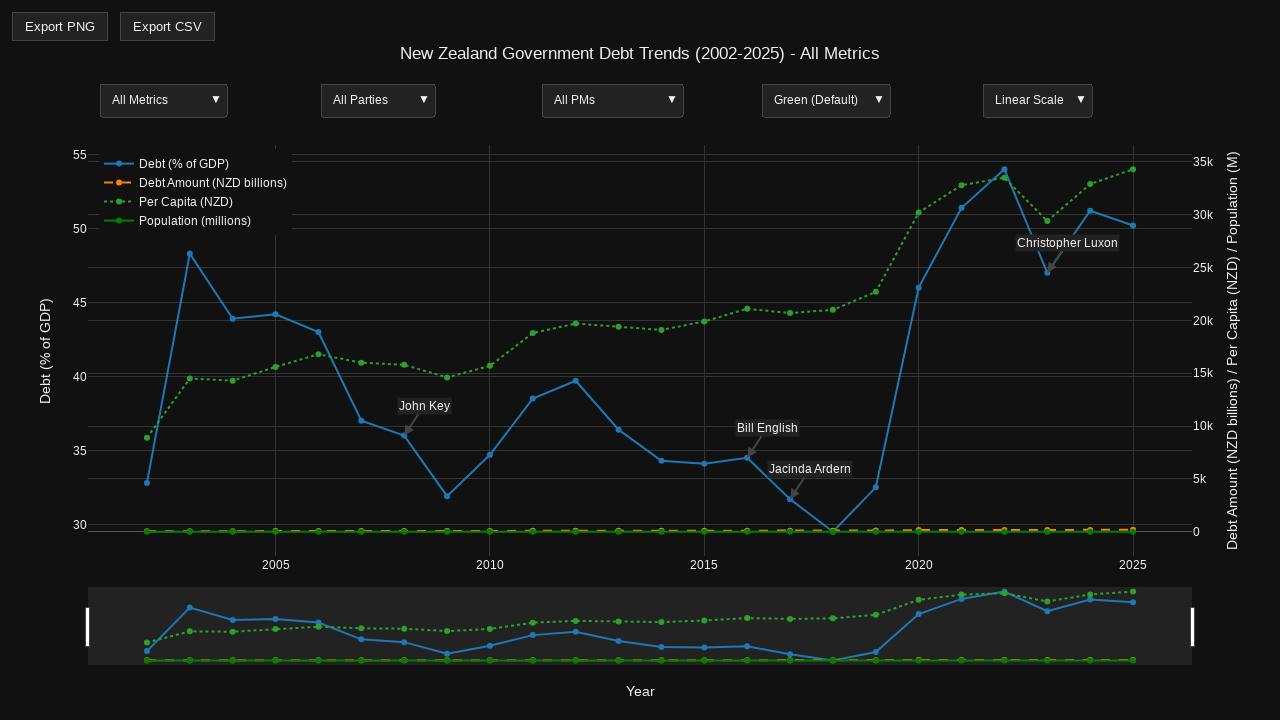

Hovered over plot container to reveal control bar at (640, 370) on .js-plotly-plot
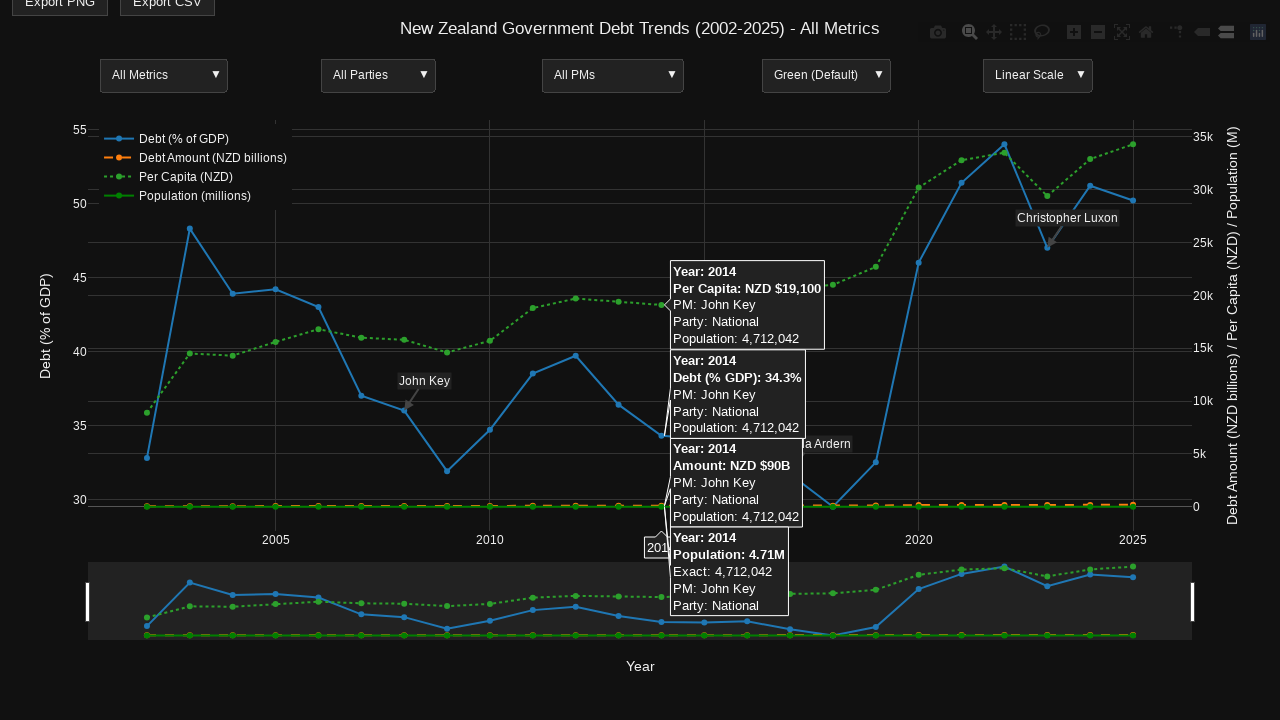

Modebar (control toolbar) became visible
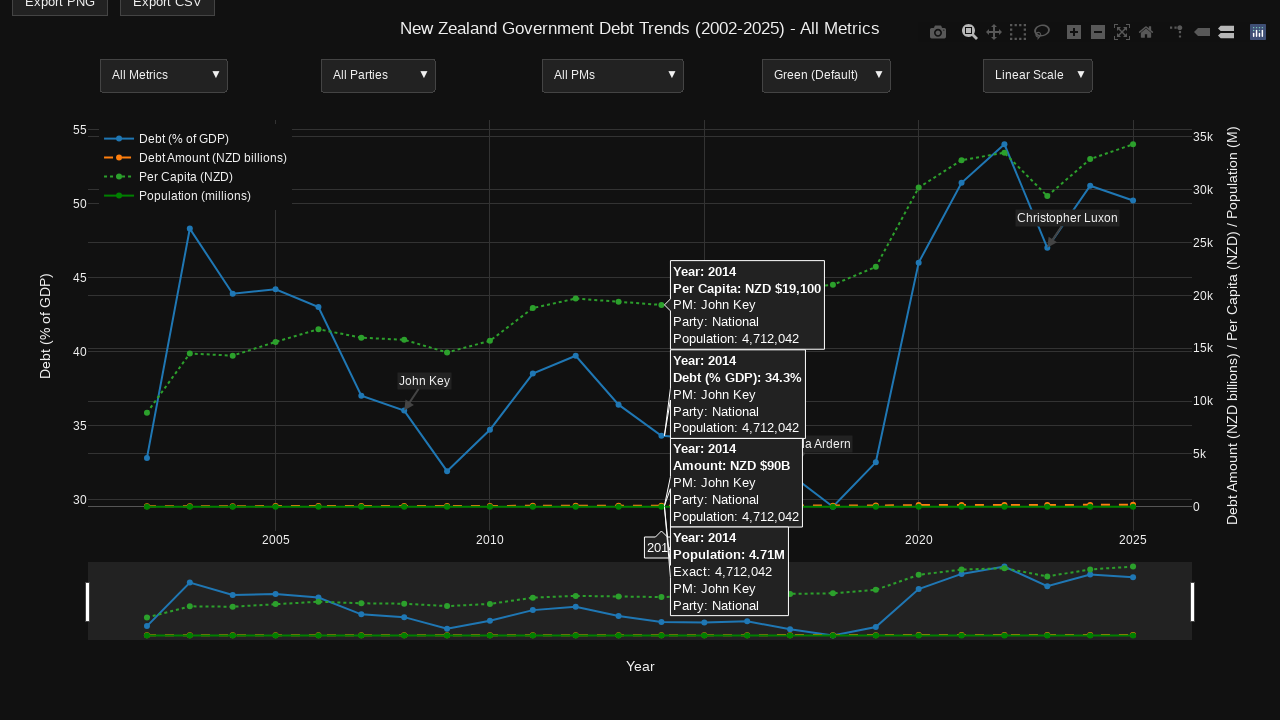

Plot control button for dragmode=zoom became visible
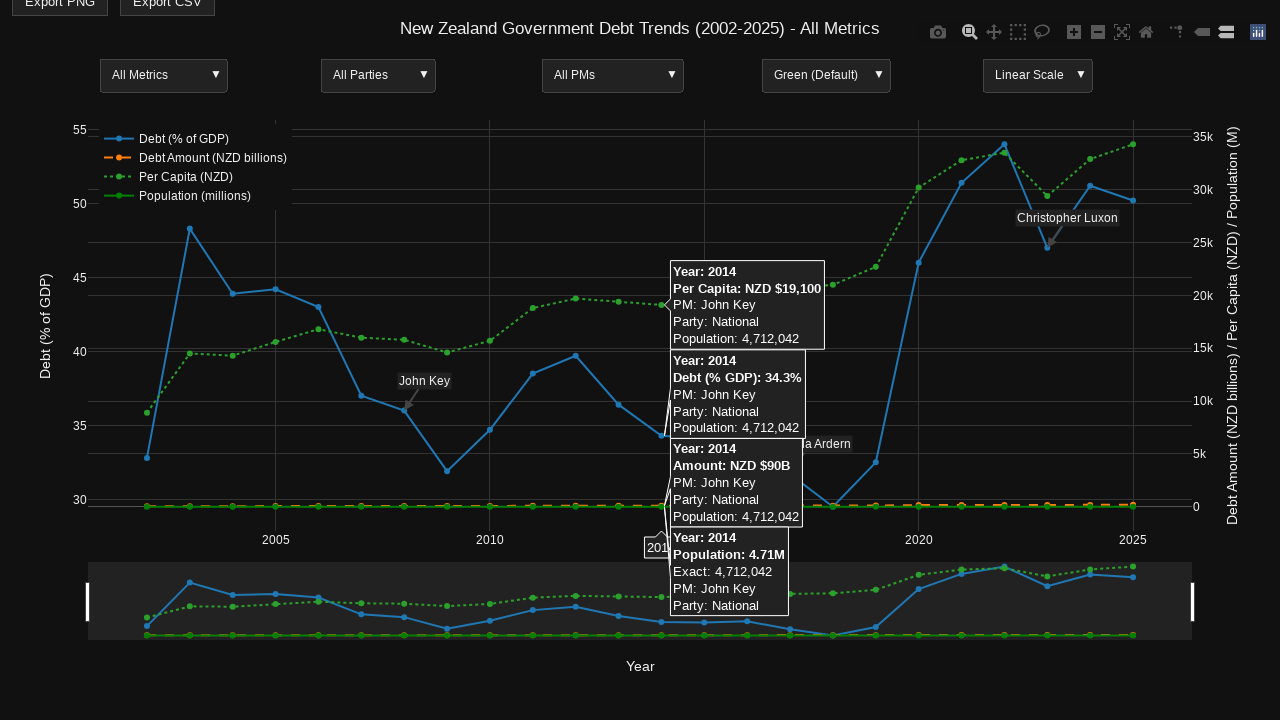

Clicked plot control button for dragmode=zoom at (970, 32) on .modebar-btn[data-attr='dragmode'][data-val='zoom'] >> nth=0
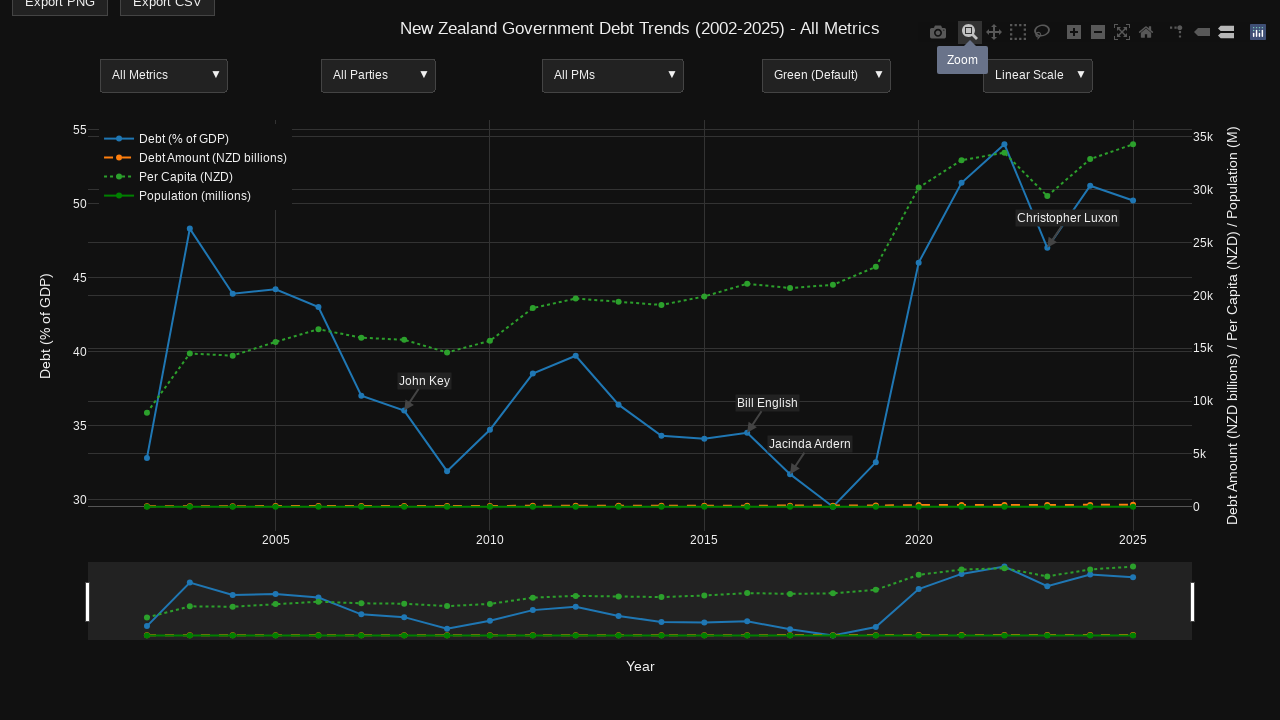

Plot container remained visible after clicking dragmode=zoom control
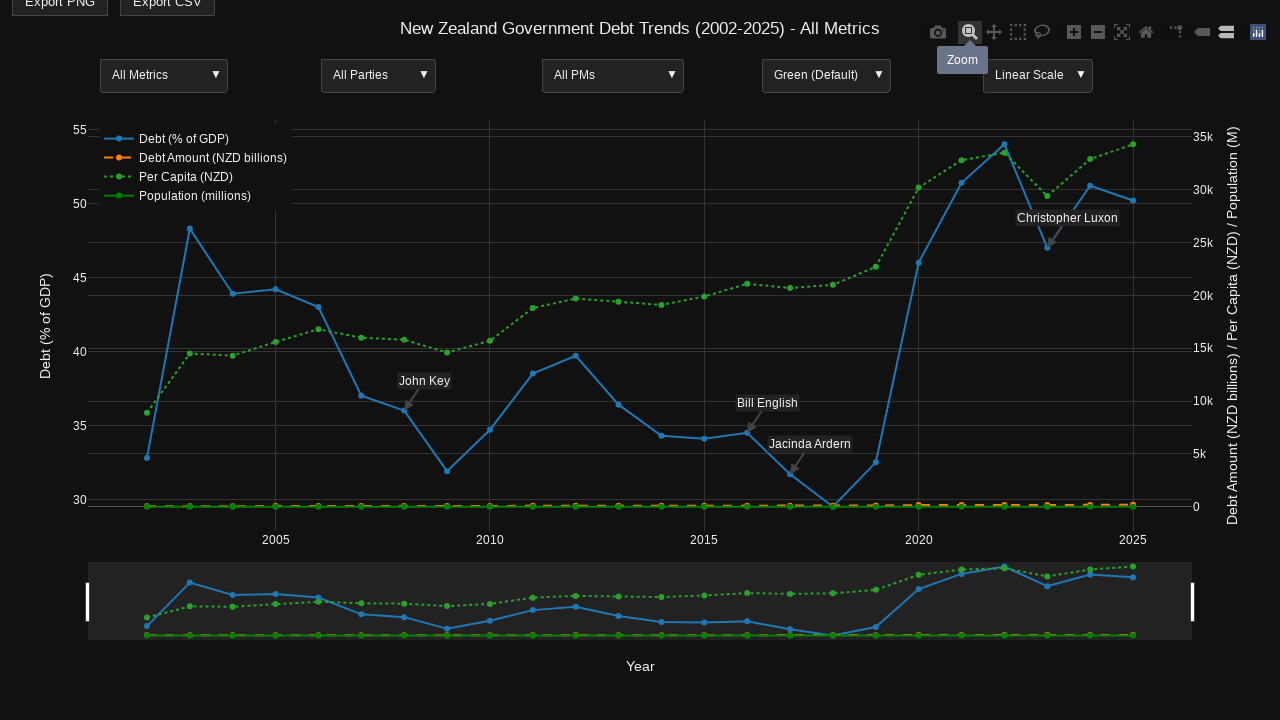

Plot control button for dragmode=pan became visible
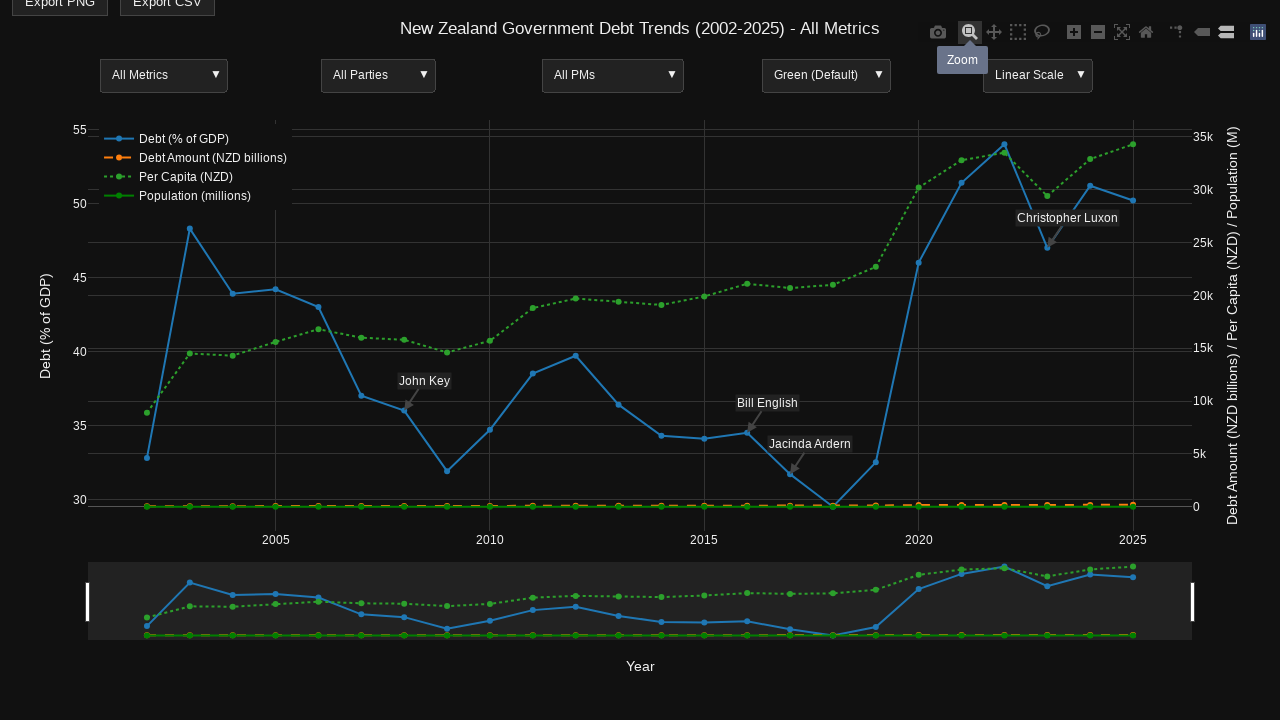

Clicked plot control button for dragmode=pan at (994, 32) on .modebar-btn[data-attr='dragmode'][data-val='pan'] >> nth=0
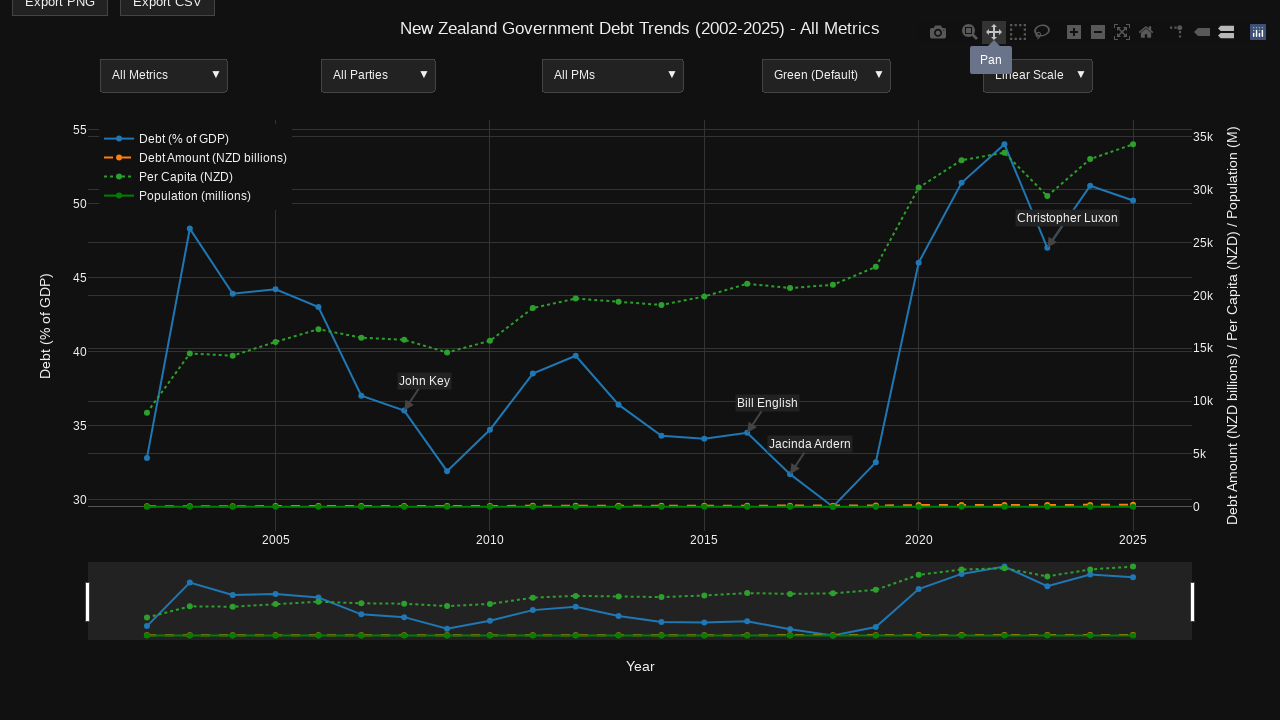

Plot container remained visible after clicking dragmode=pan control
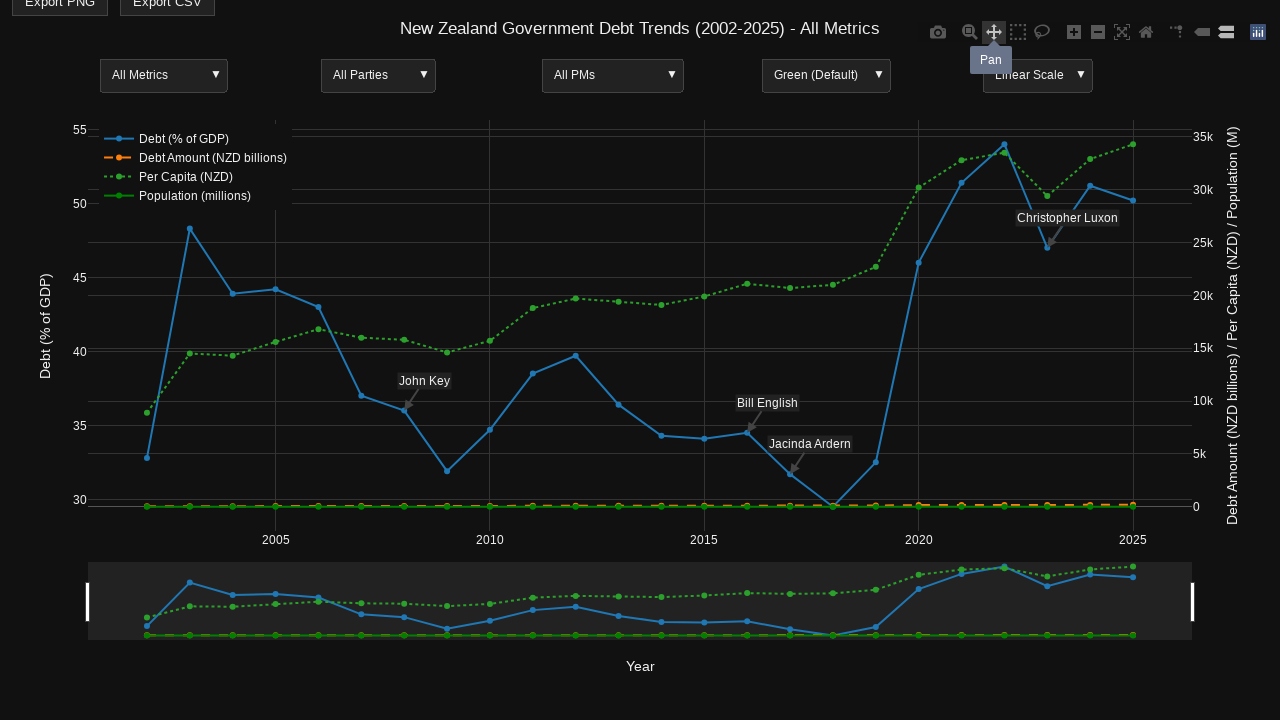

Plot control button for dragmode=select became visible
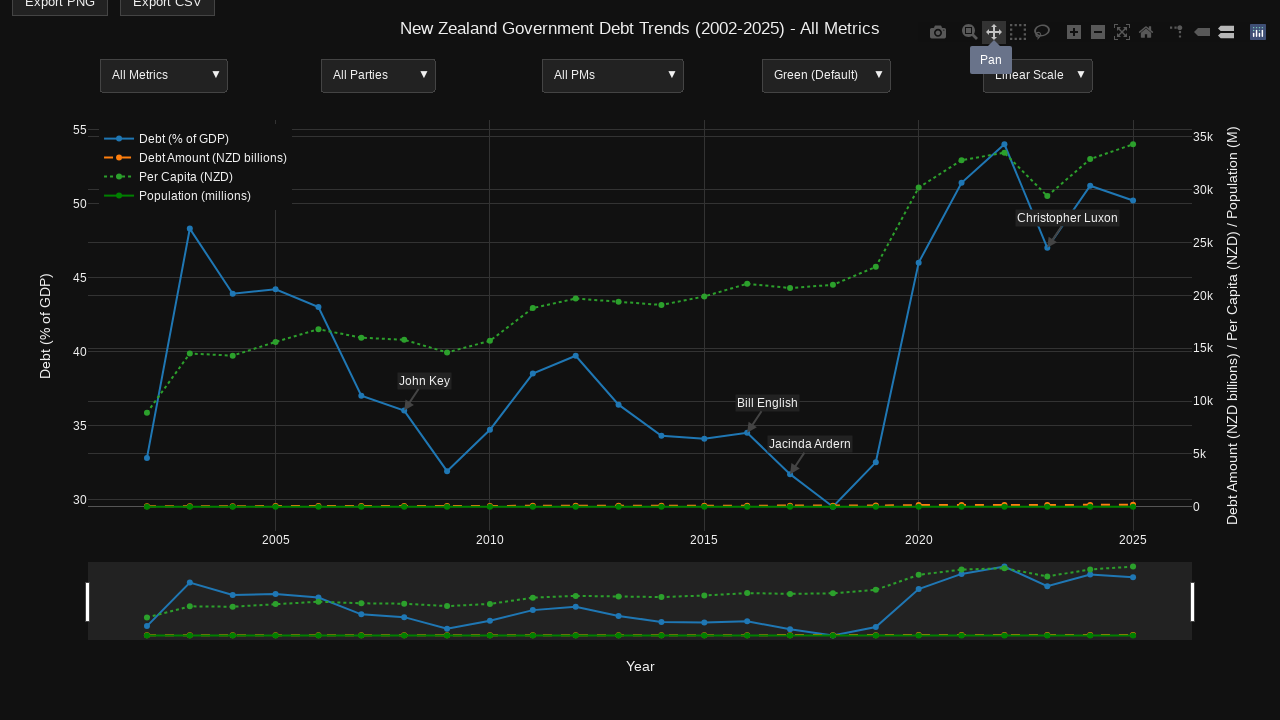

Clicked plot control button for dragmode=select at (1018, 32) on .modebar-btn[data-attr='dragmode'][data-val='select'] >> nth=0
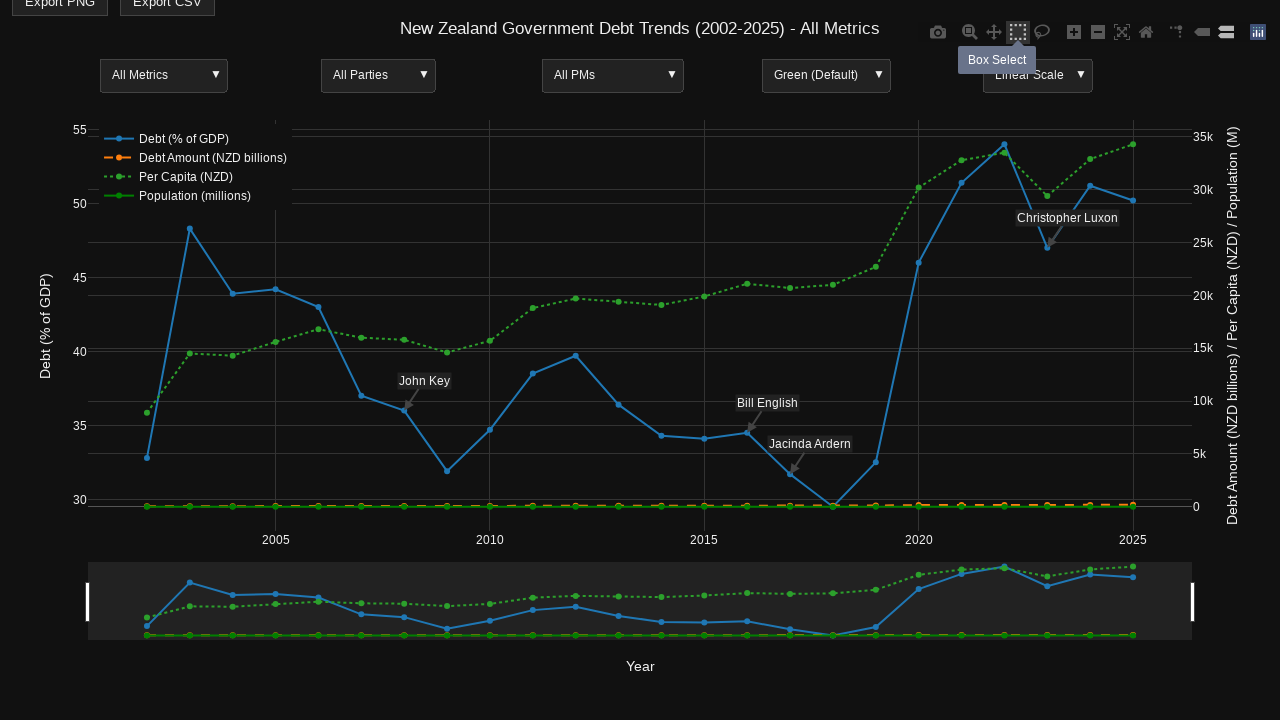

Plot container remained visible after clicking dragmode=select control
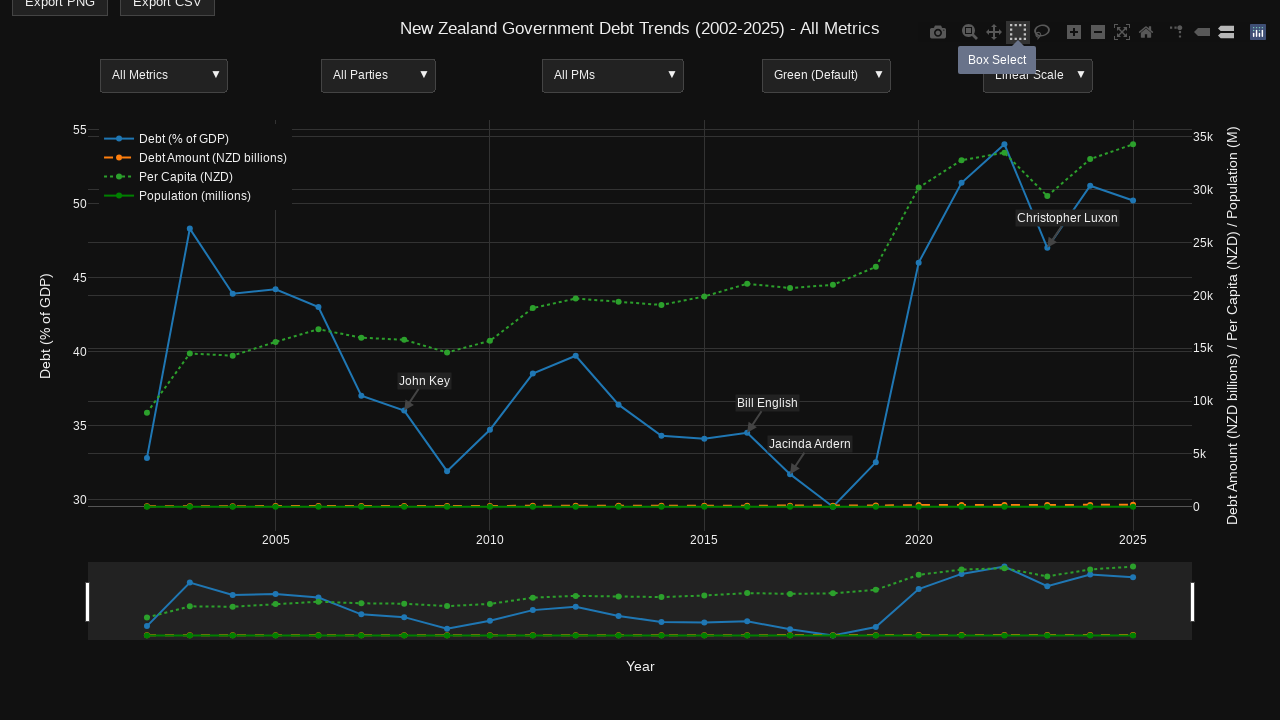

Plot control button for zoom=in became visible
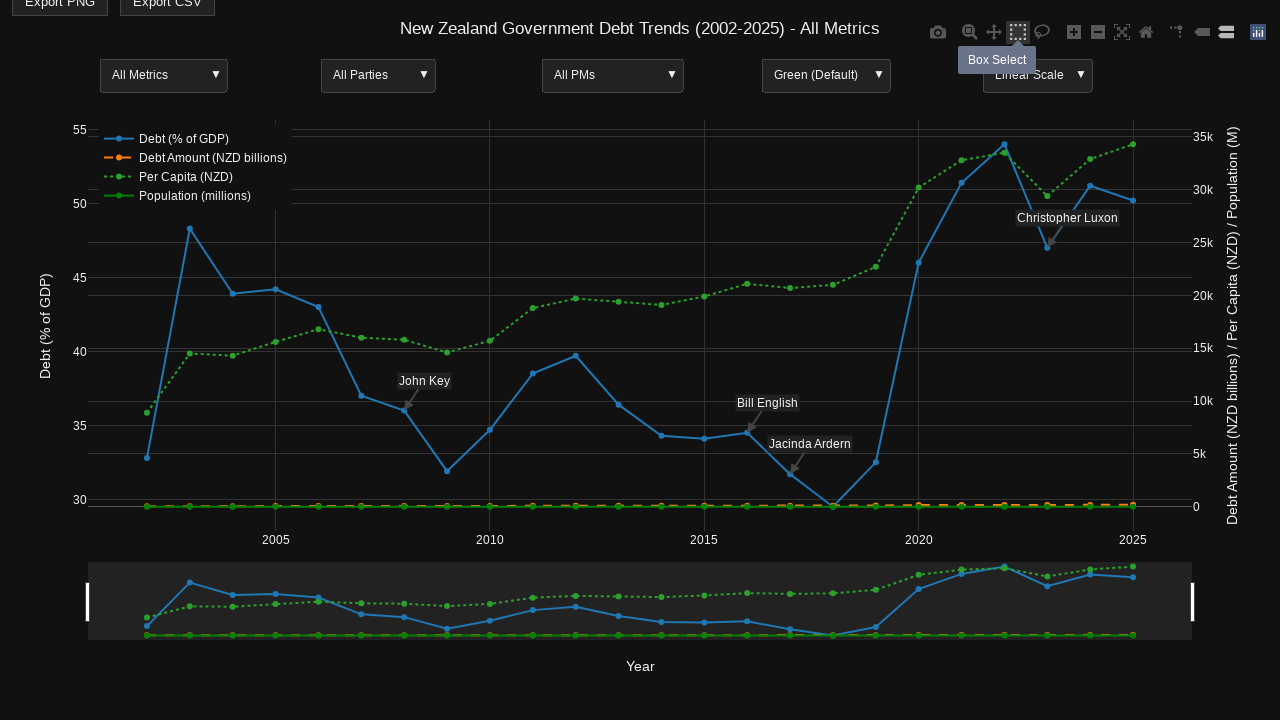

Clicked plot control button for zoom=in at (1074, 32) on .modebar-btn[data-attr='zoom'][data-val='in'] >> nth=0
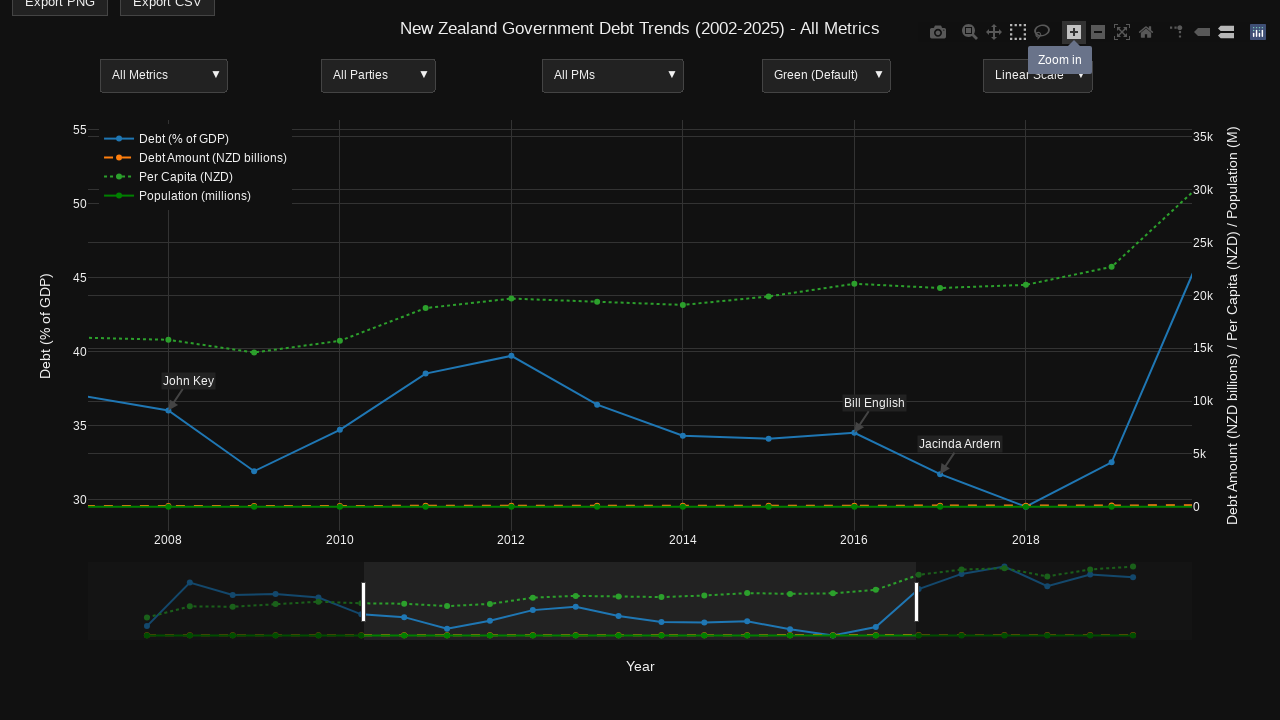

Plot container remained visible after clicking zoom=in control
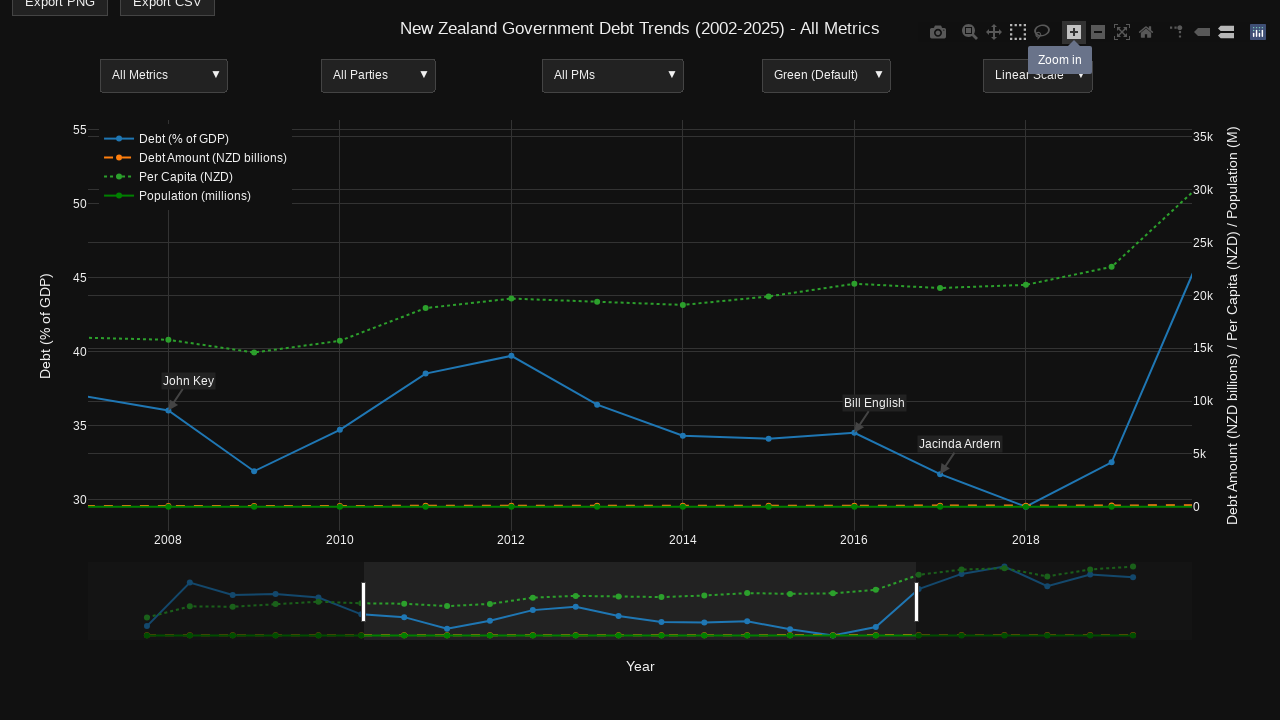

Plot control button for zoom=out became visible
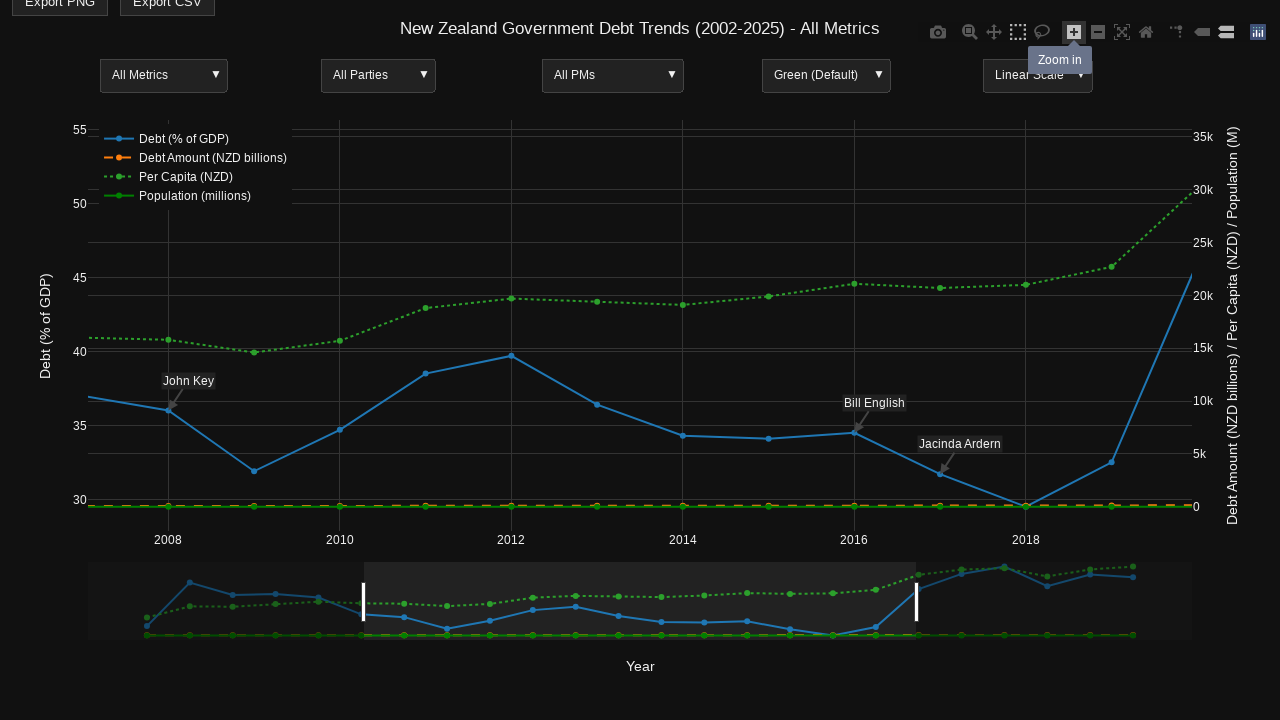

Clicked plot control button for zoom=out at (1098, 32) on .modebar-btn[data-attr='zoom'][data-val='out'] >> nth=0
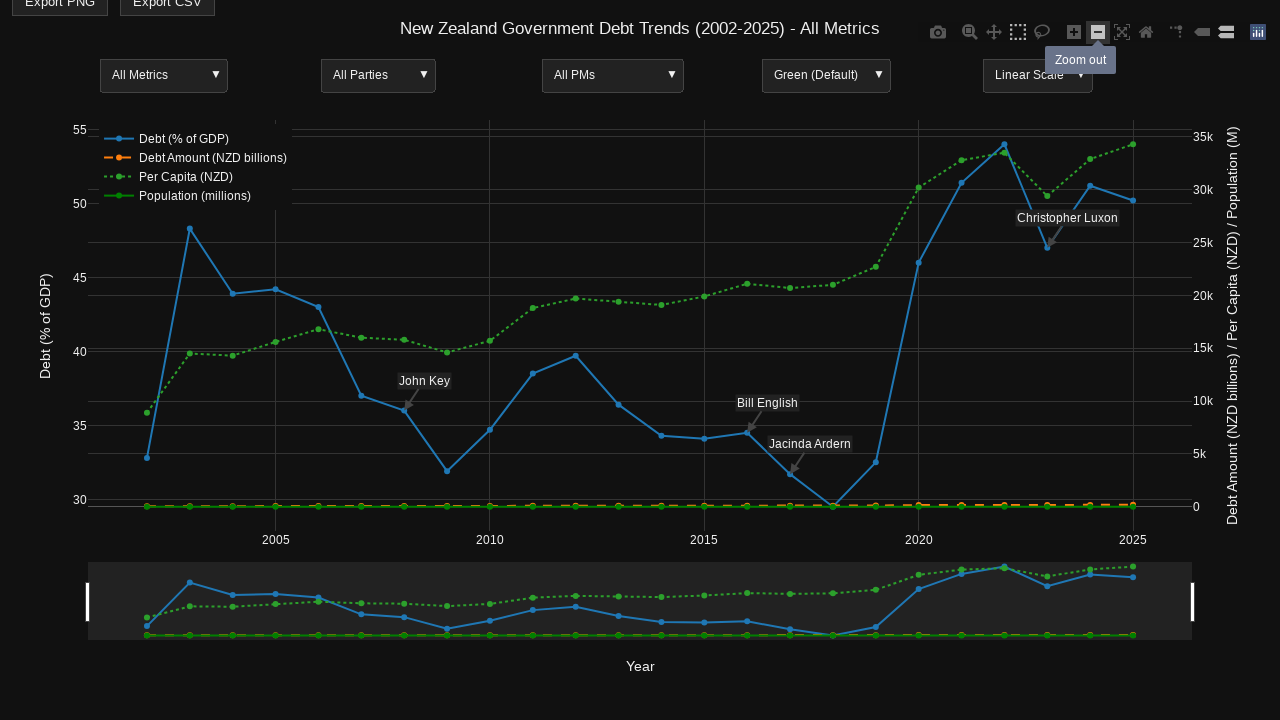

Plot container remained visible after clicking zoom=out control
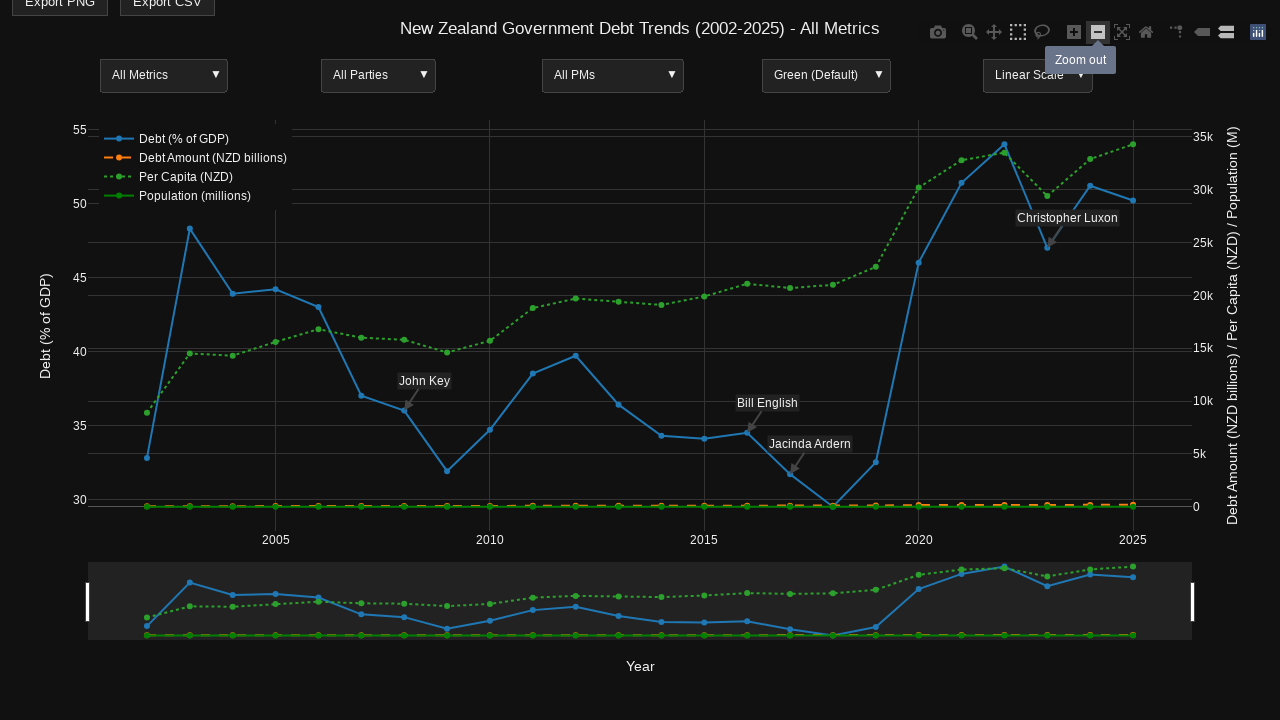

Plot control button for zoom=reset became visible
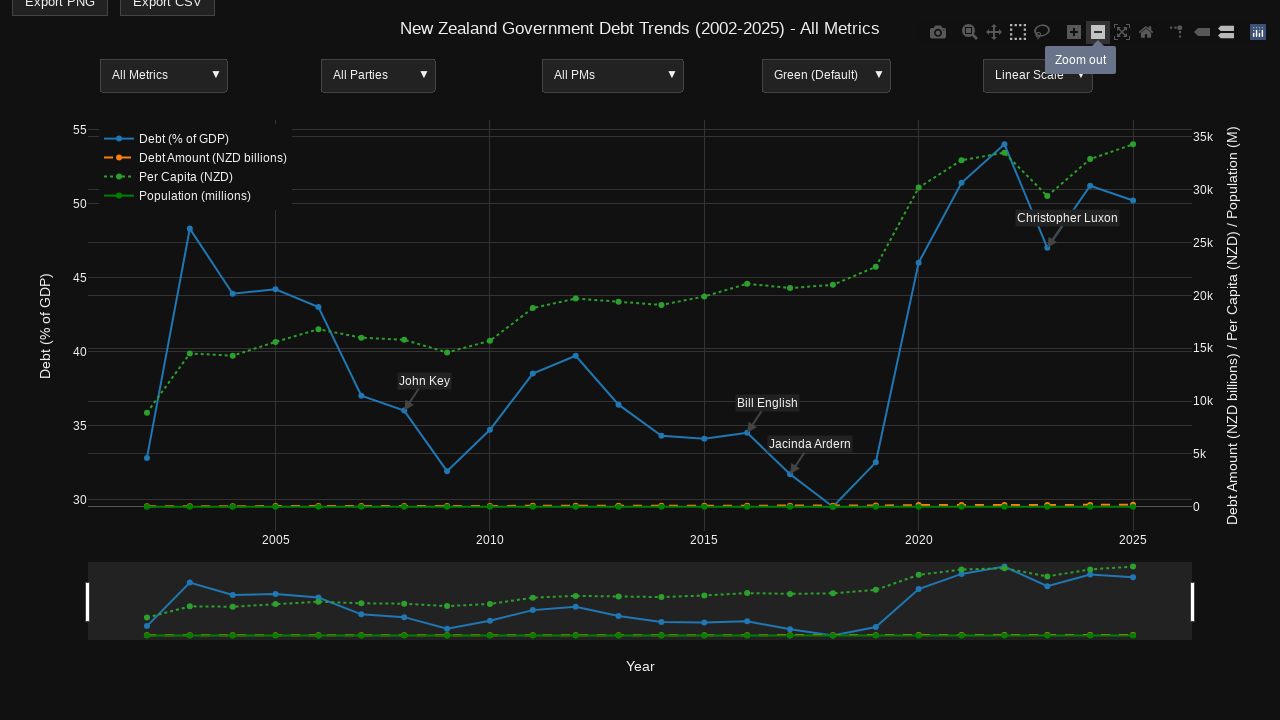

Clicked plot control button for zoom=reset at (1146, 32) on .modebar-btn[data-attr='zoom'][data-val='reset'] >> nth=0
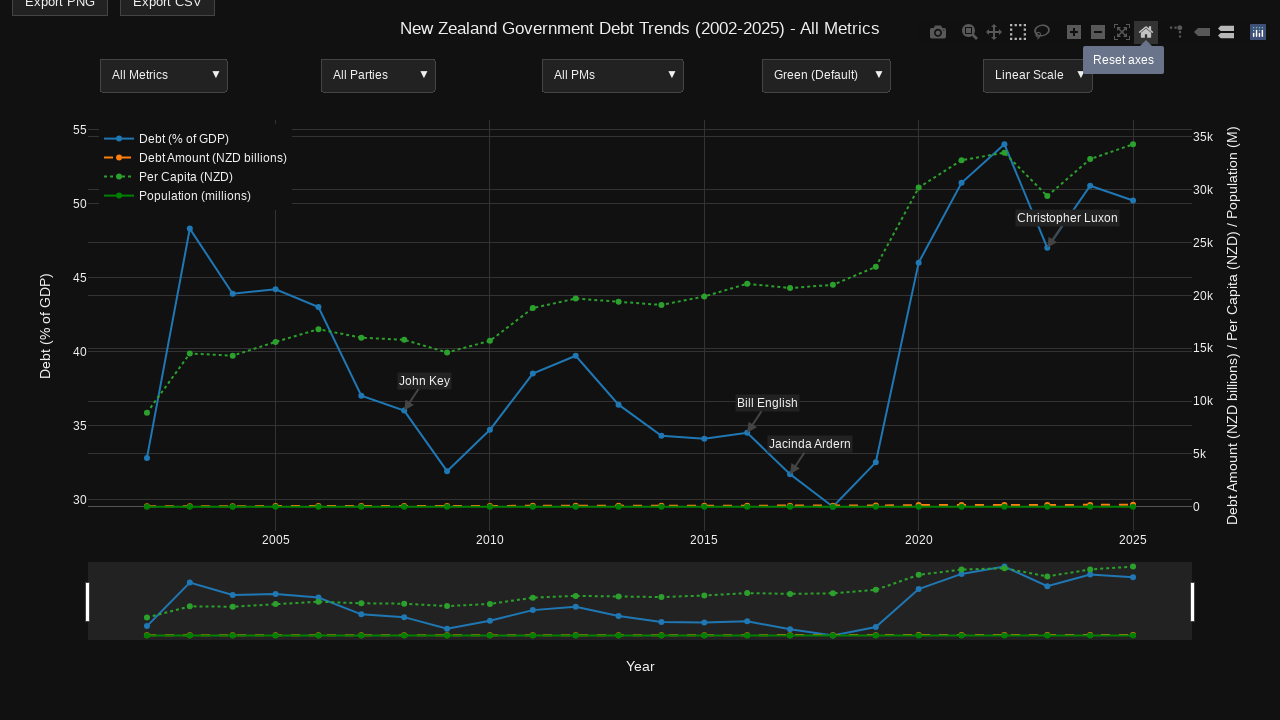

Plot container remained visible after clicking zoom=reset control
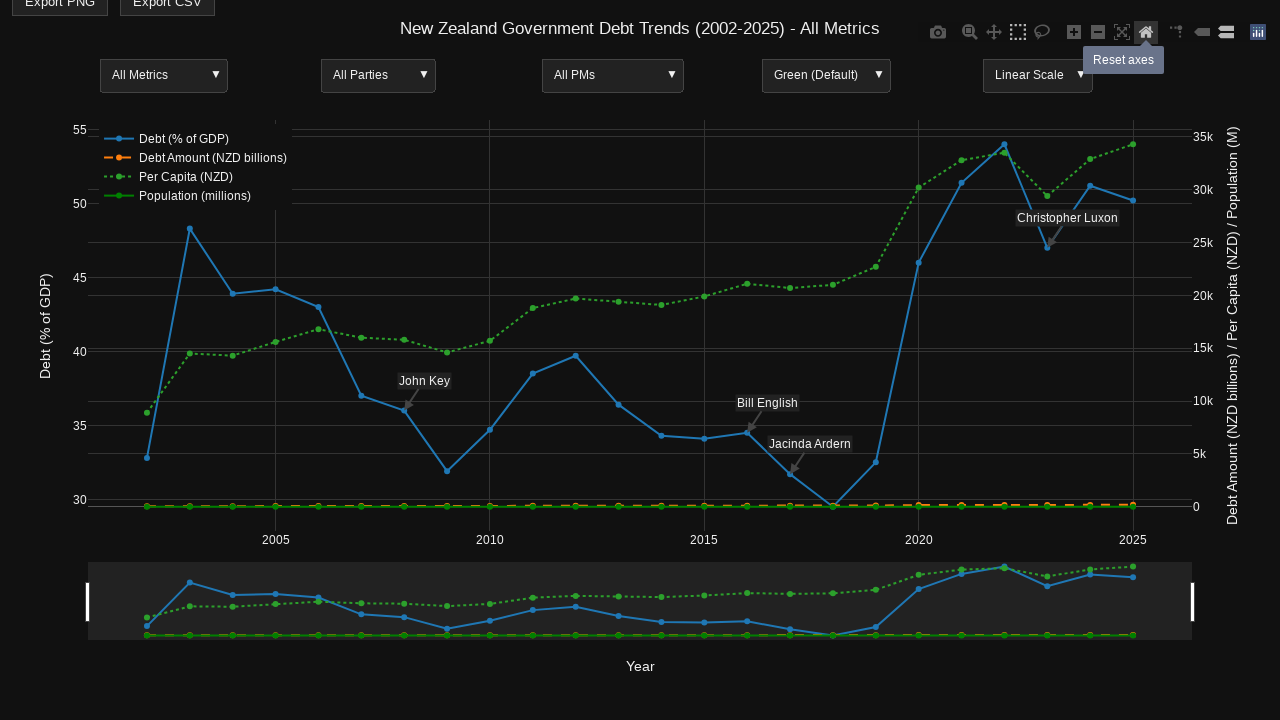

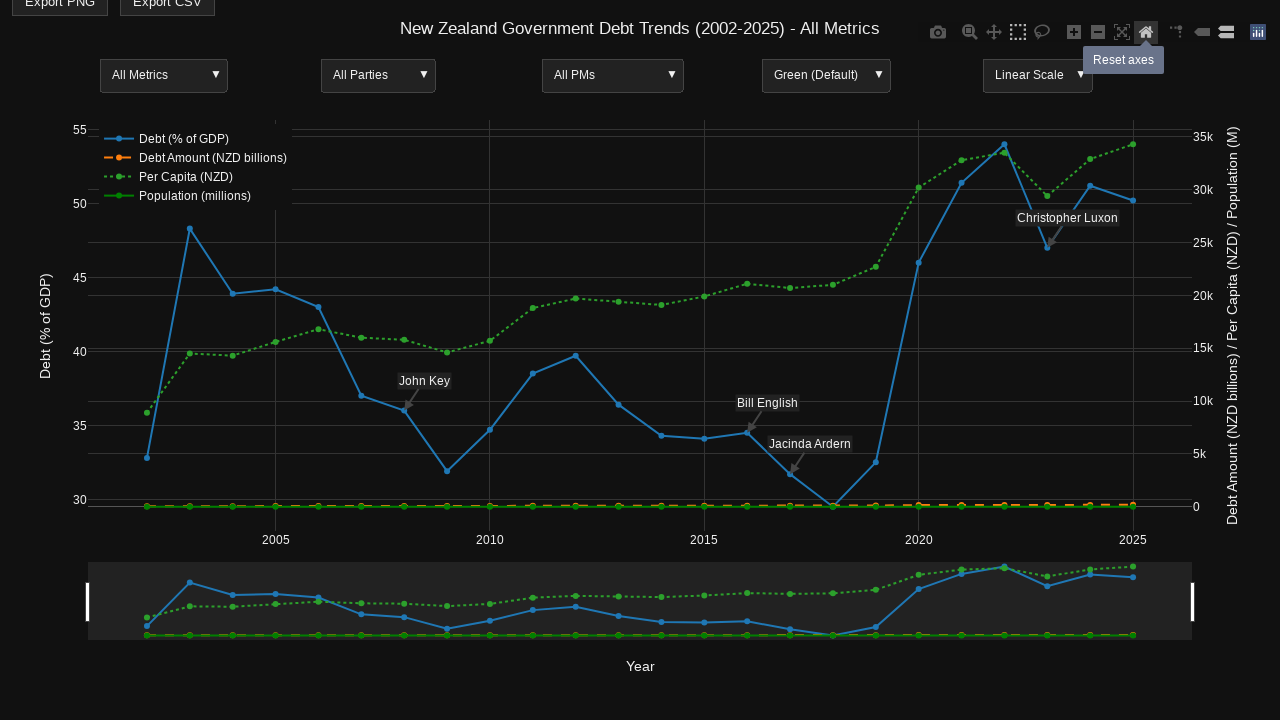